Tests clearing the search filter using the clear button

Starting URL: https://orfarchiv.news/

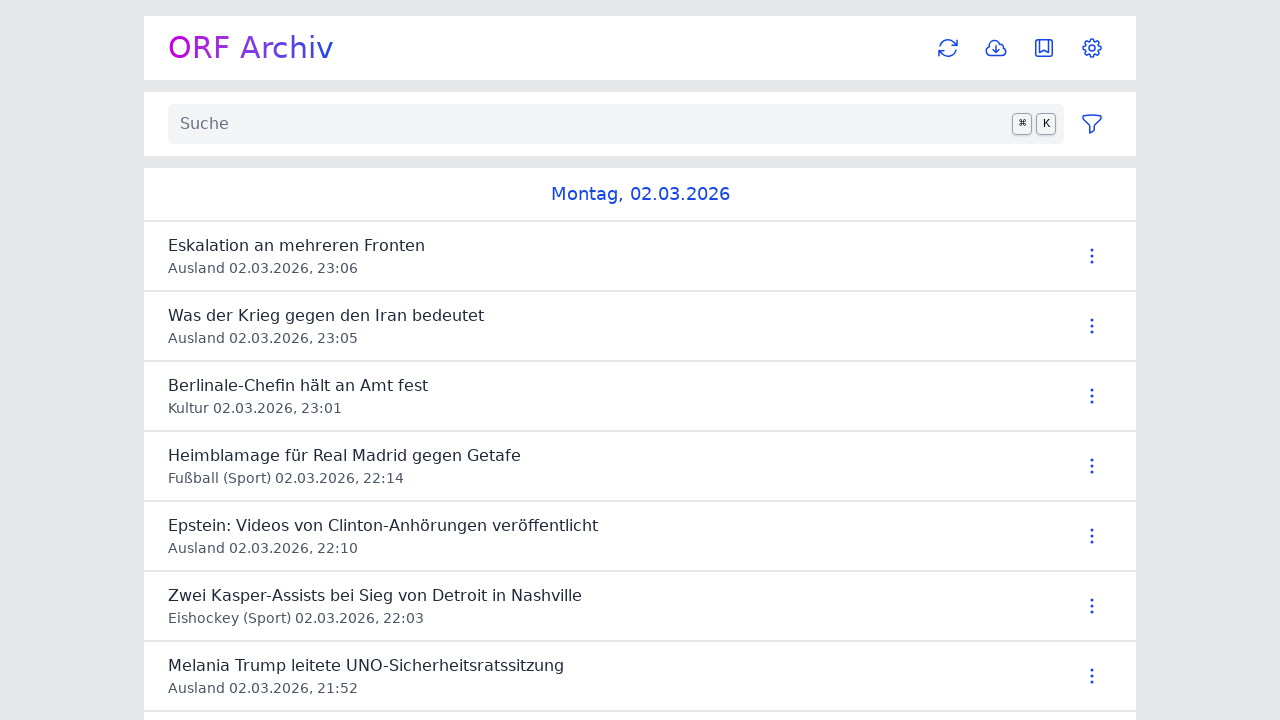

Waited for main content button to load
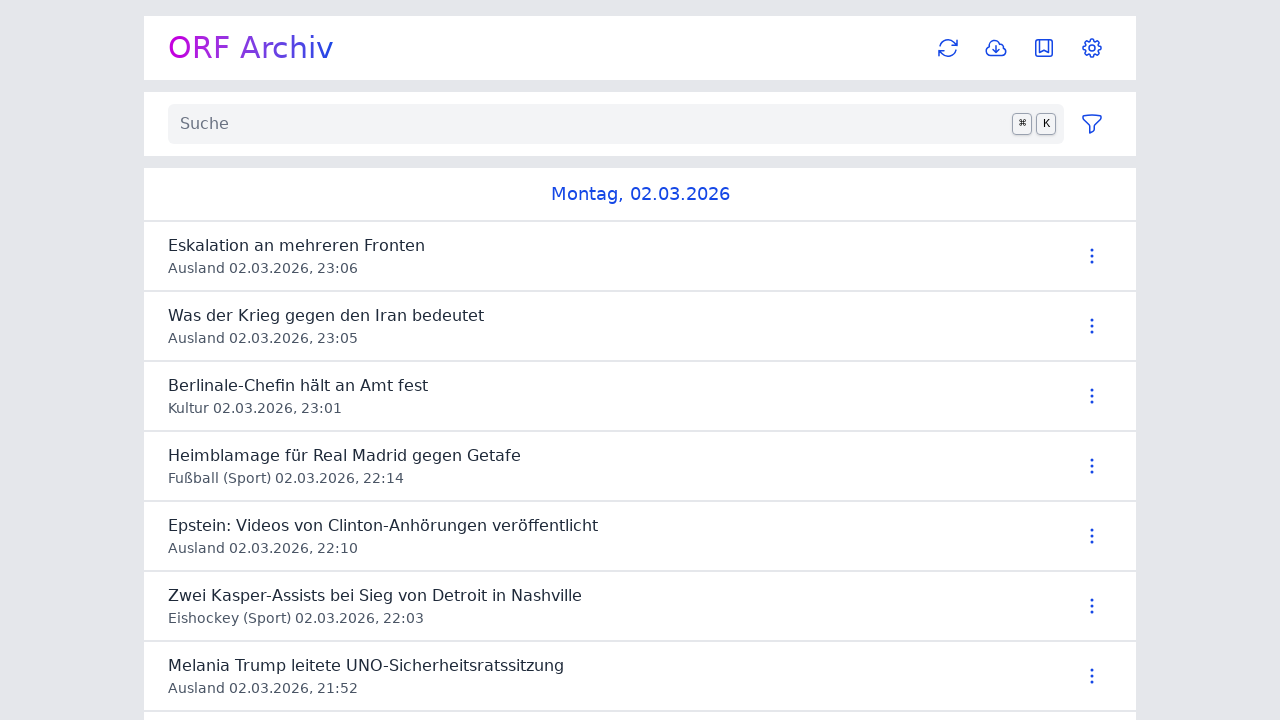

Filled search input with 'Wirtschaft' on main input
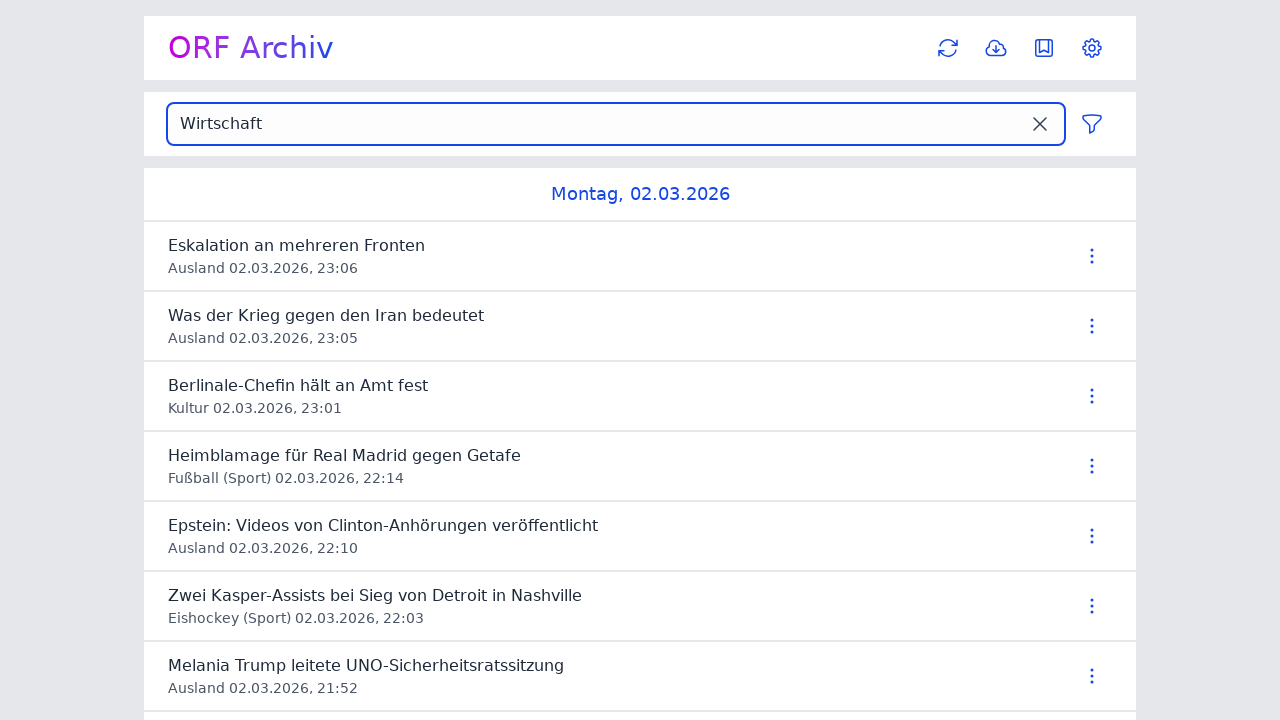

Waited 500ms for UI to update
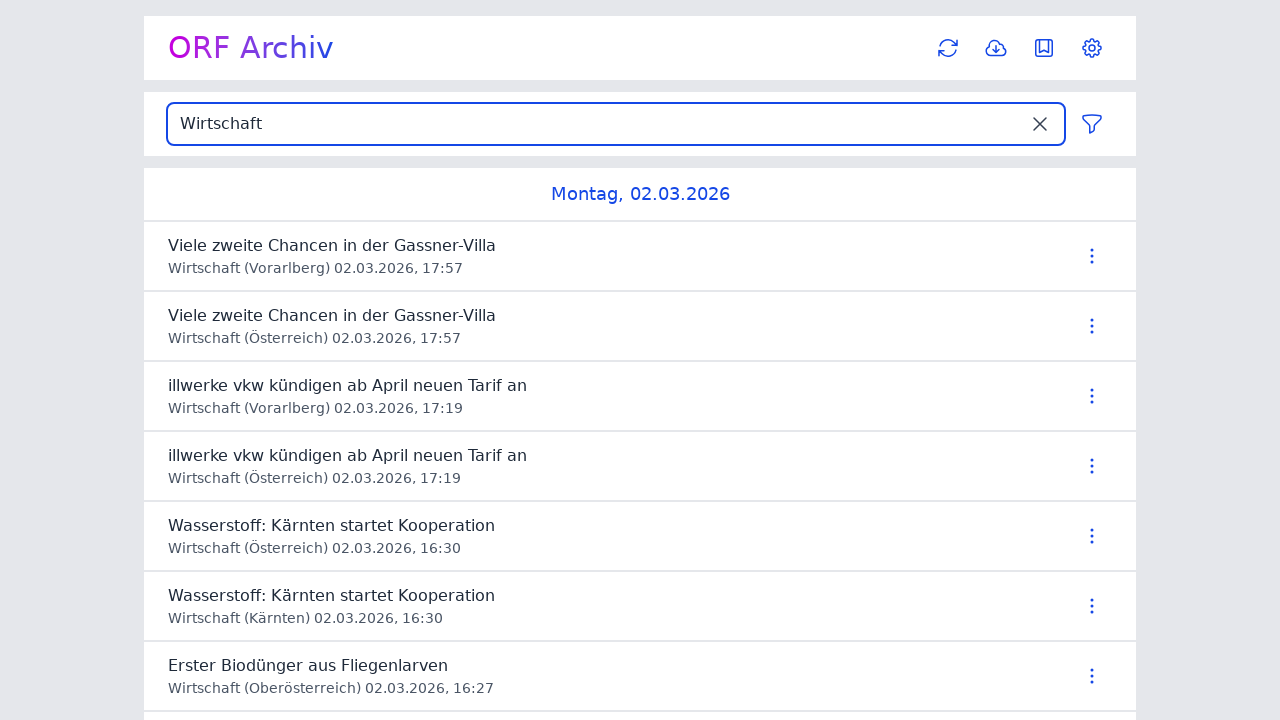

Clicked clear button to remove search filter at (1040, 124) on main input + button
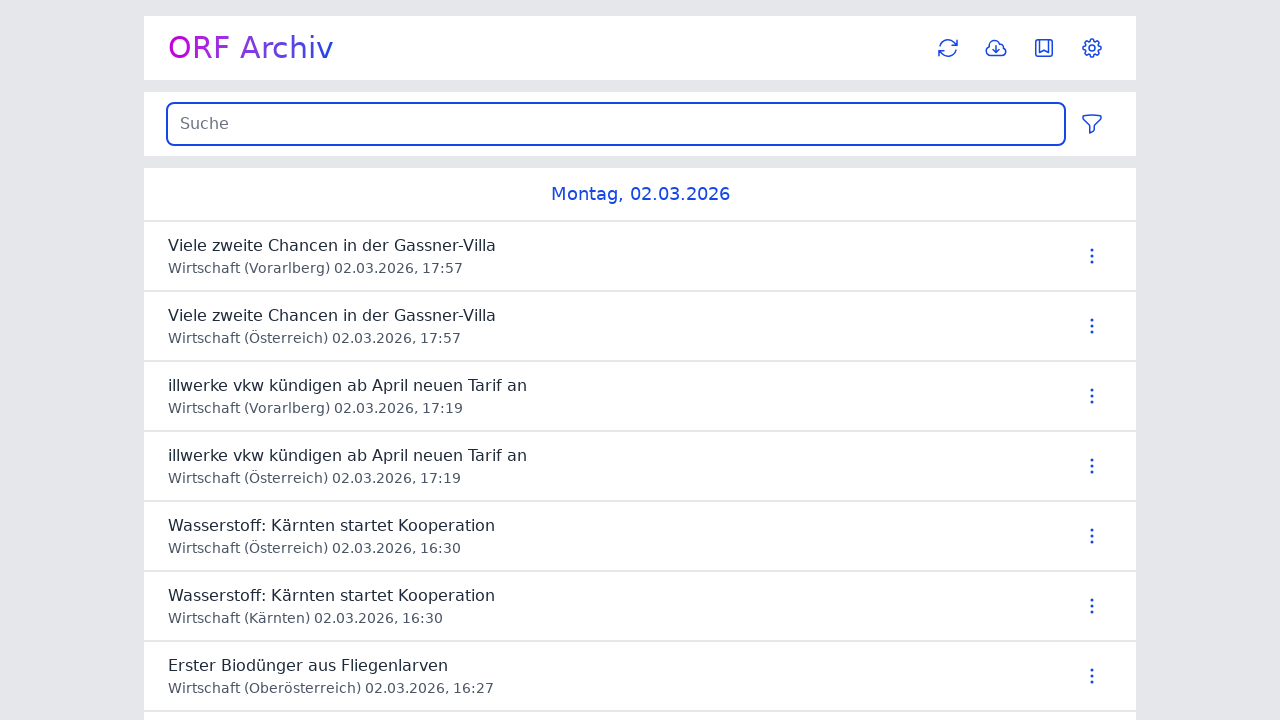

Waited 500ms for search input to clear
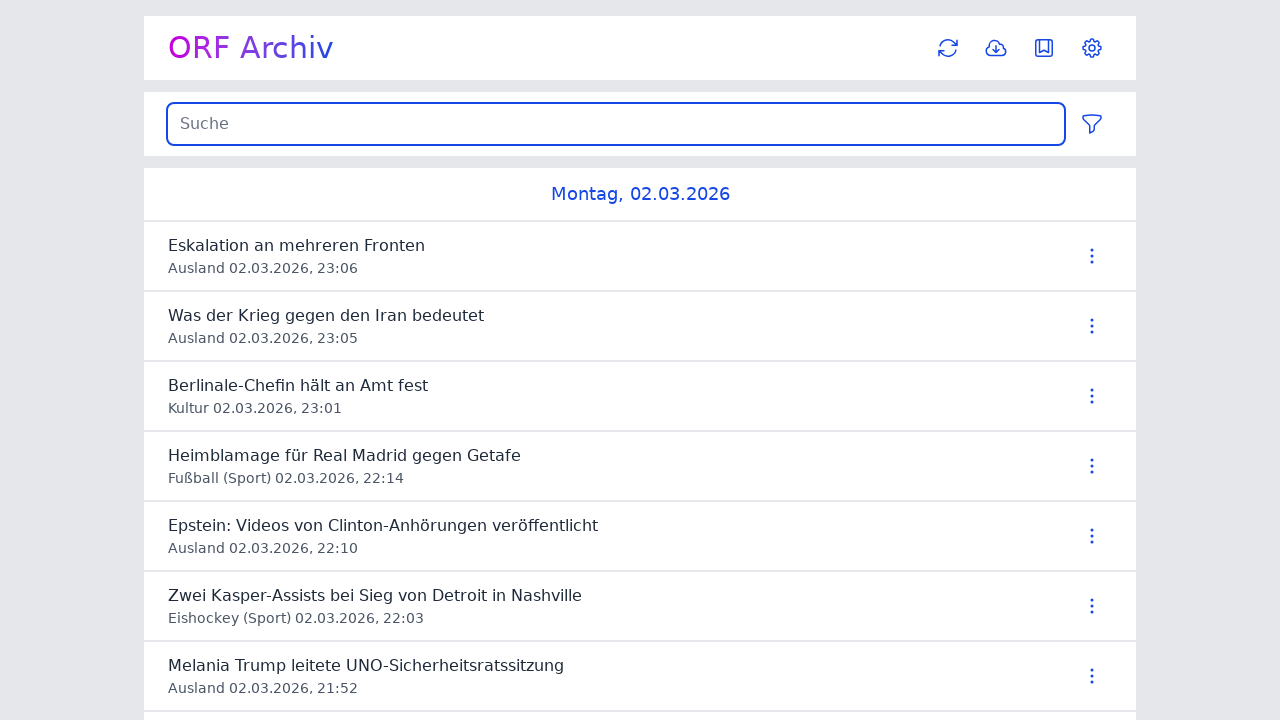

Verified search input is empty after clearing filter
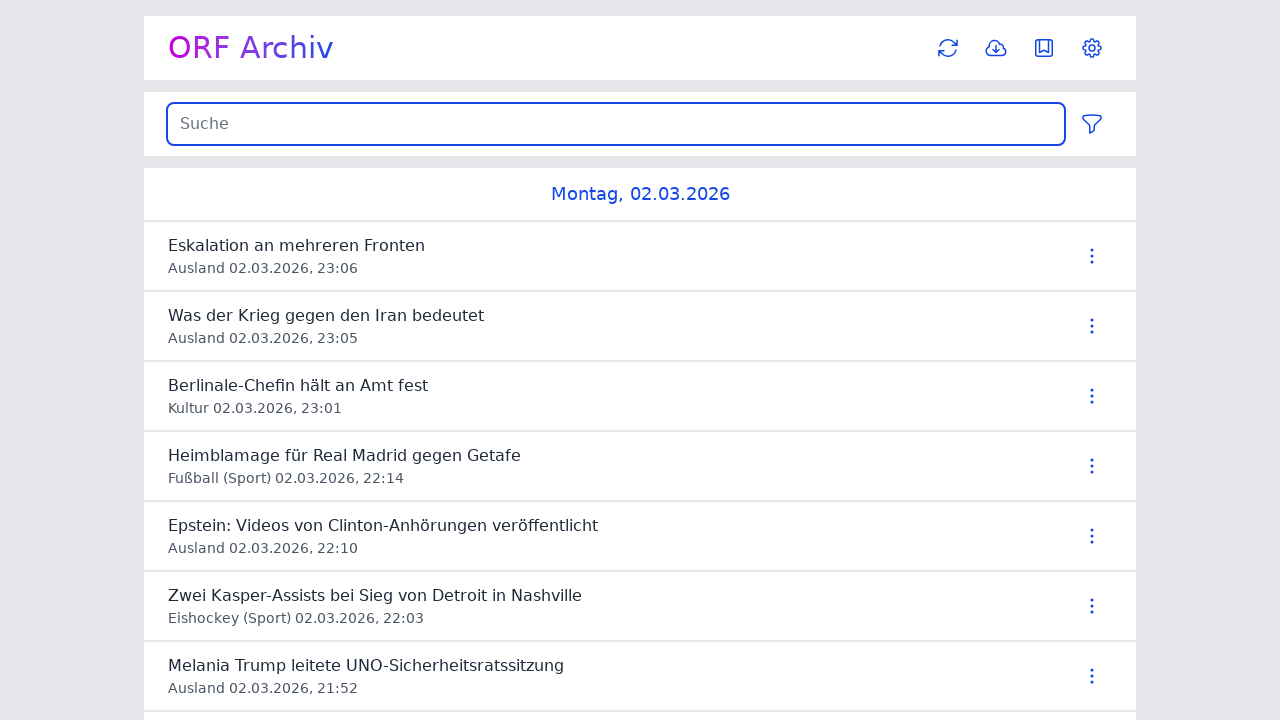

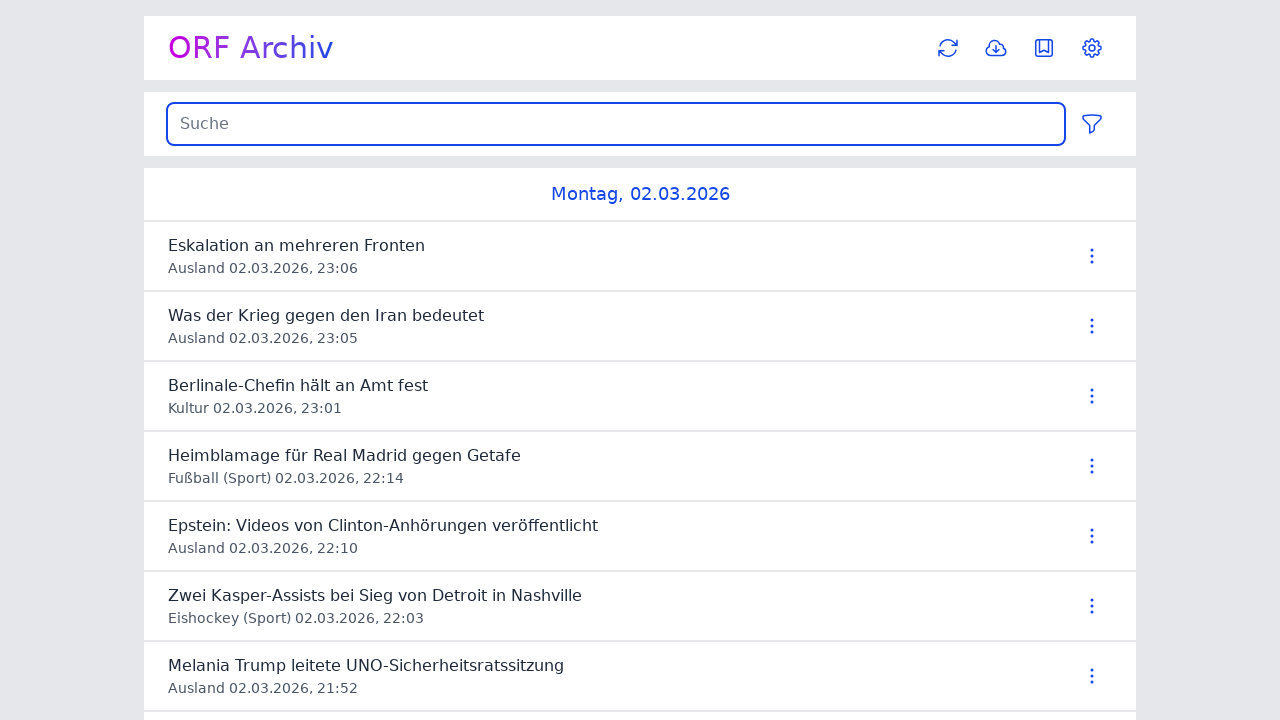